Tests login form with empty username field to verify username required error message

Starting URL: https://www.saucedemo.com/

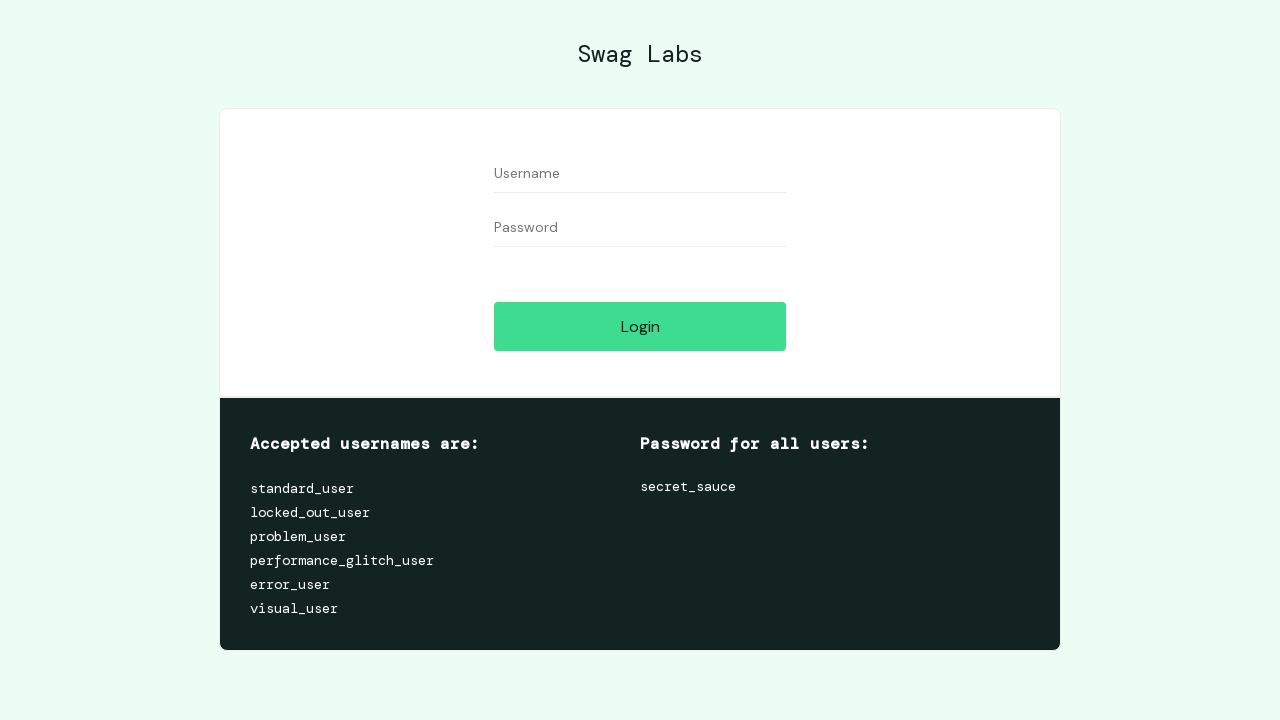

Left username field empty on input#user-name
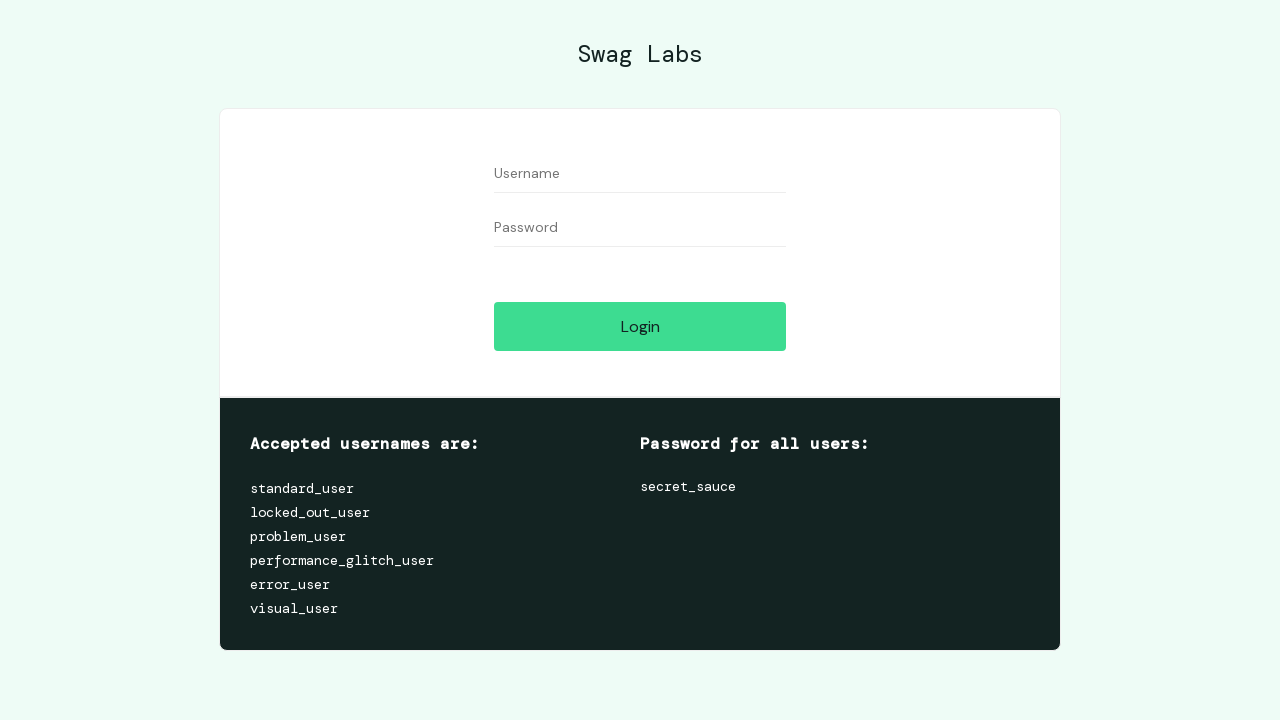

Filled password field with 'admin123' on input#password
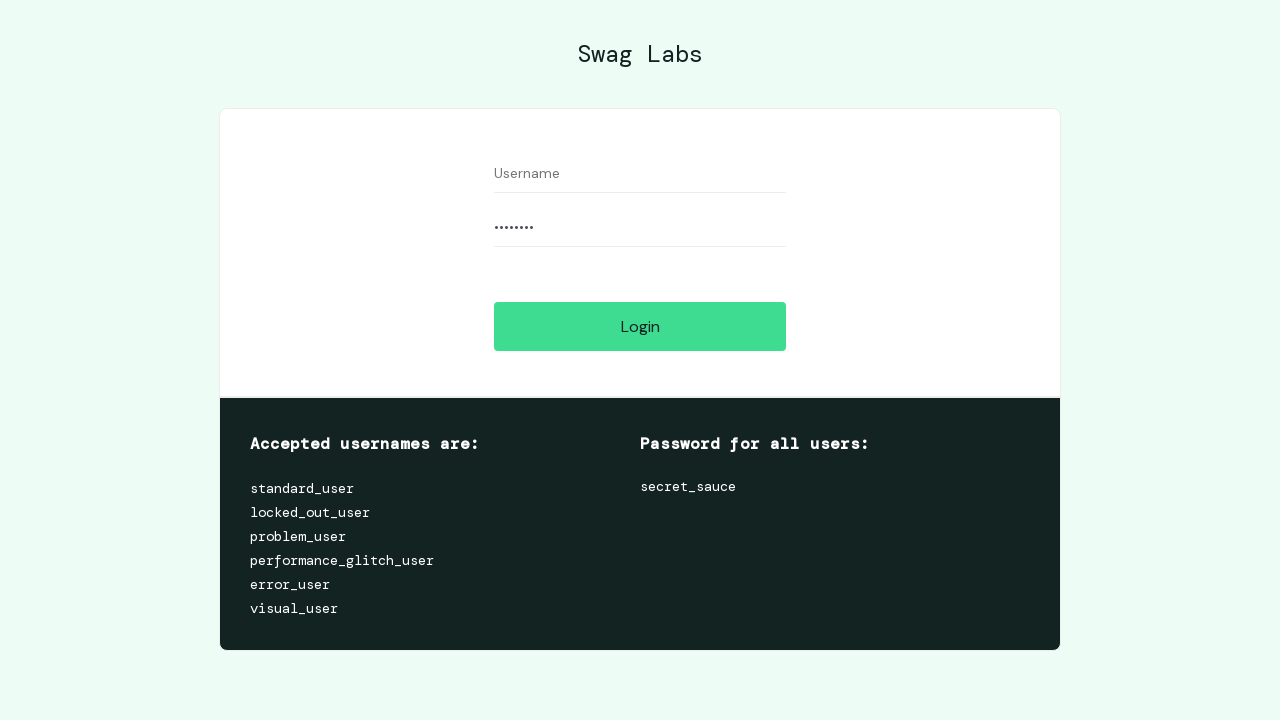

Clicked login button at (640, 326) on input#login-button
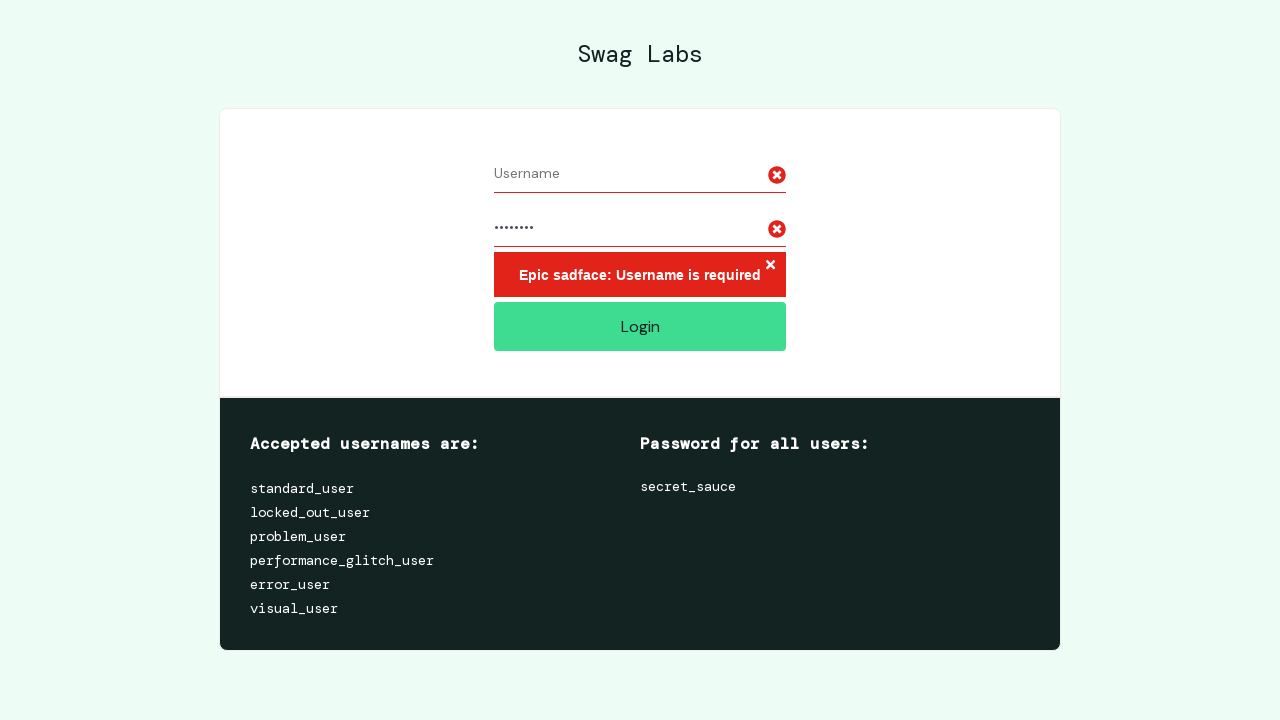

Error message element appeared
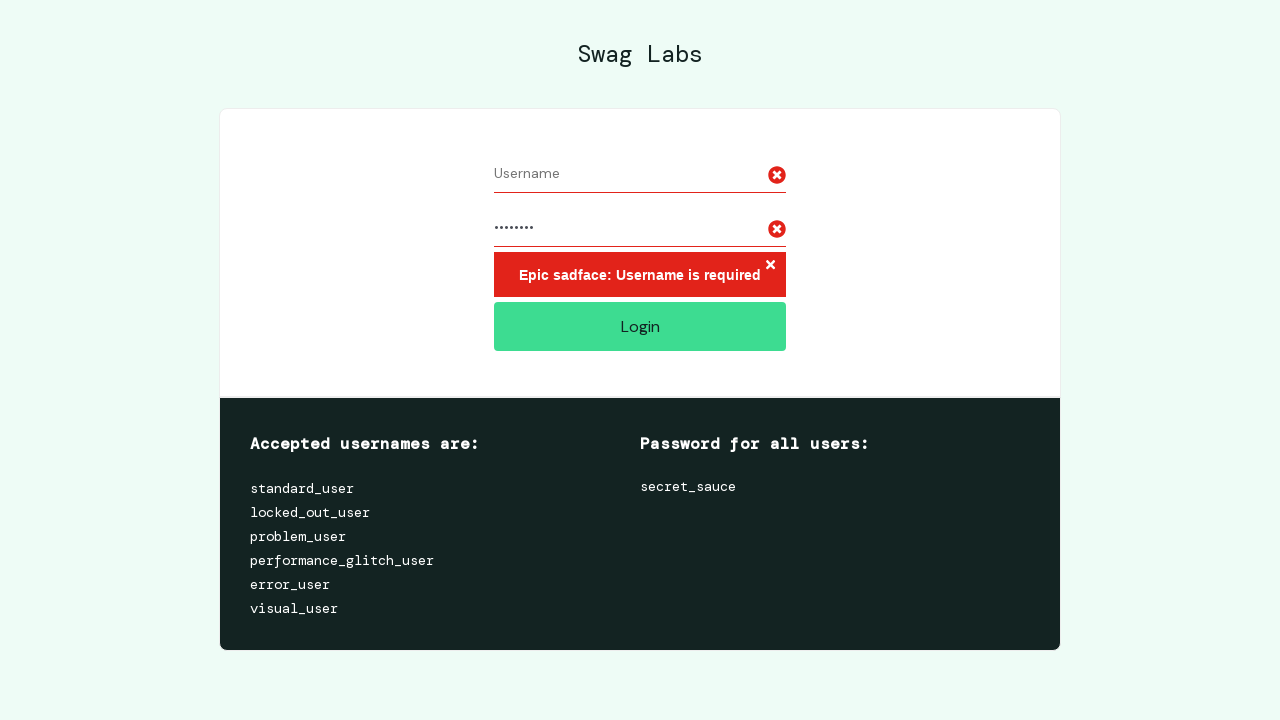

Retrieved error text: Epic sadface: Username is required
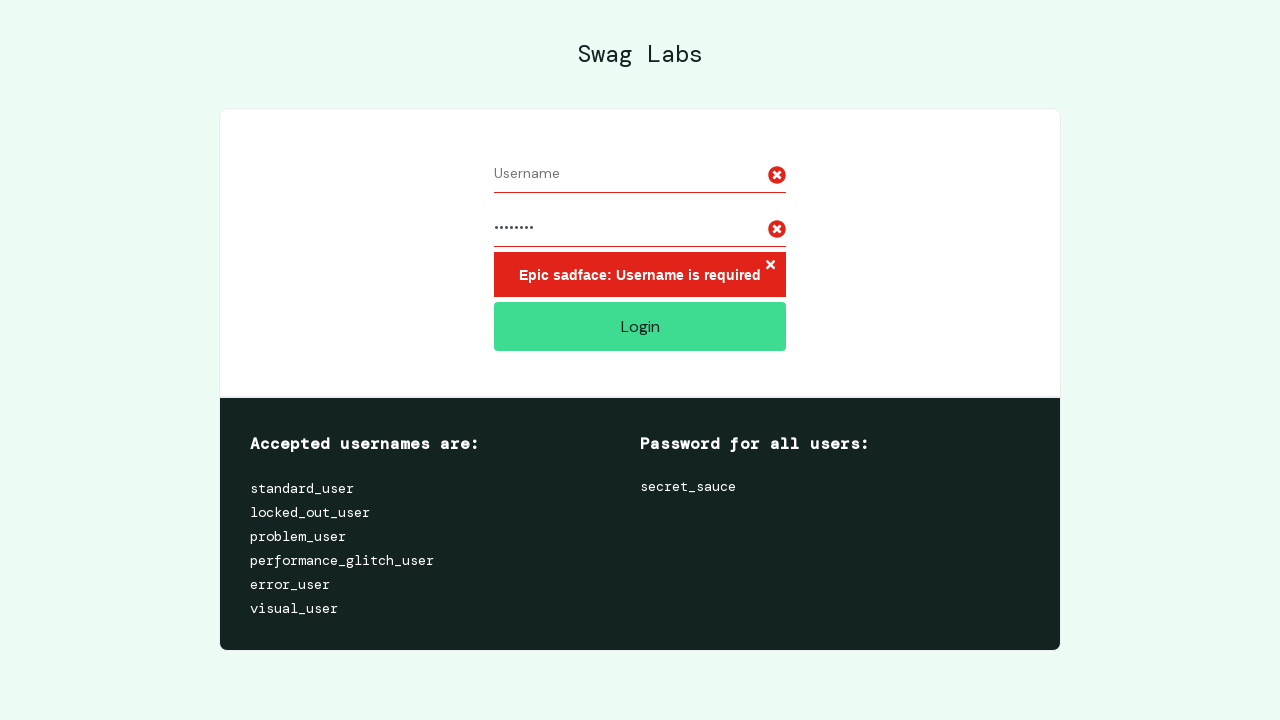

Username required error message verified successfully
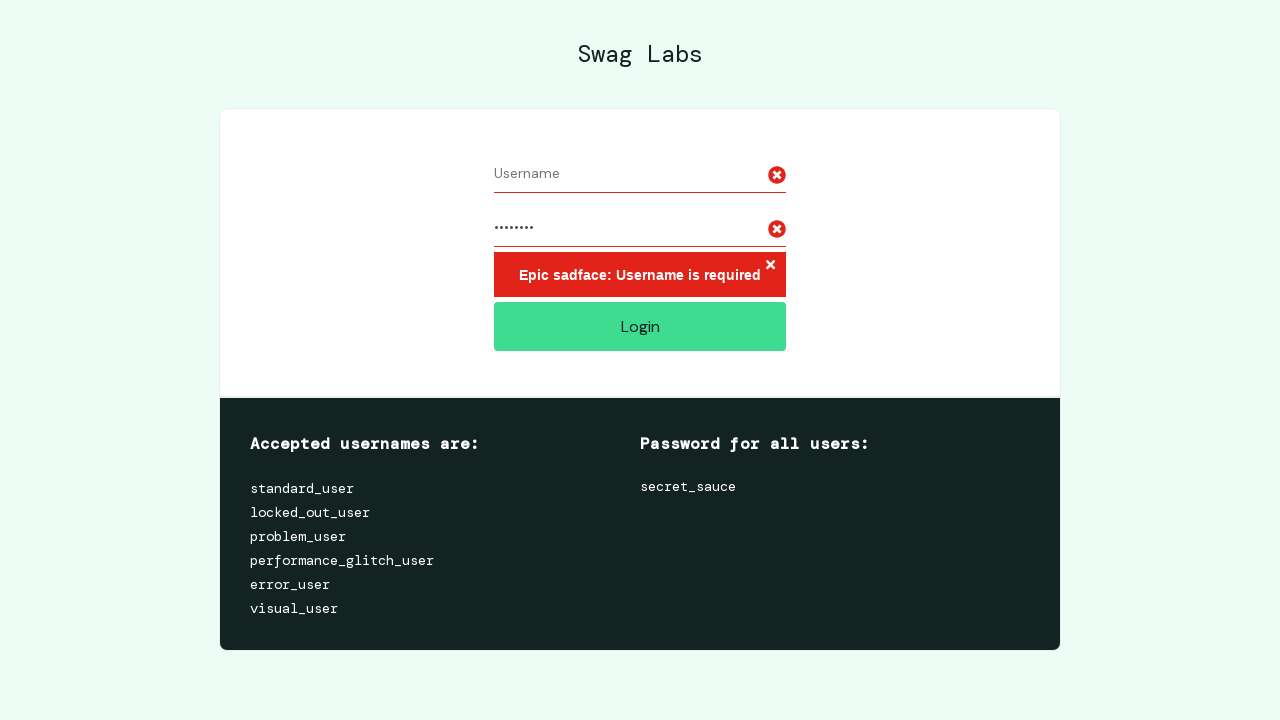

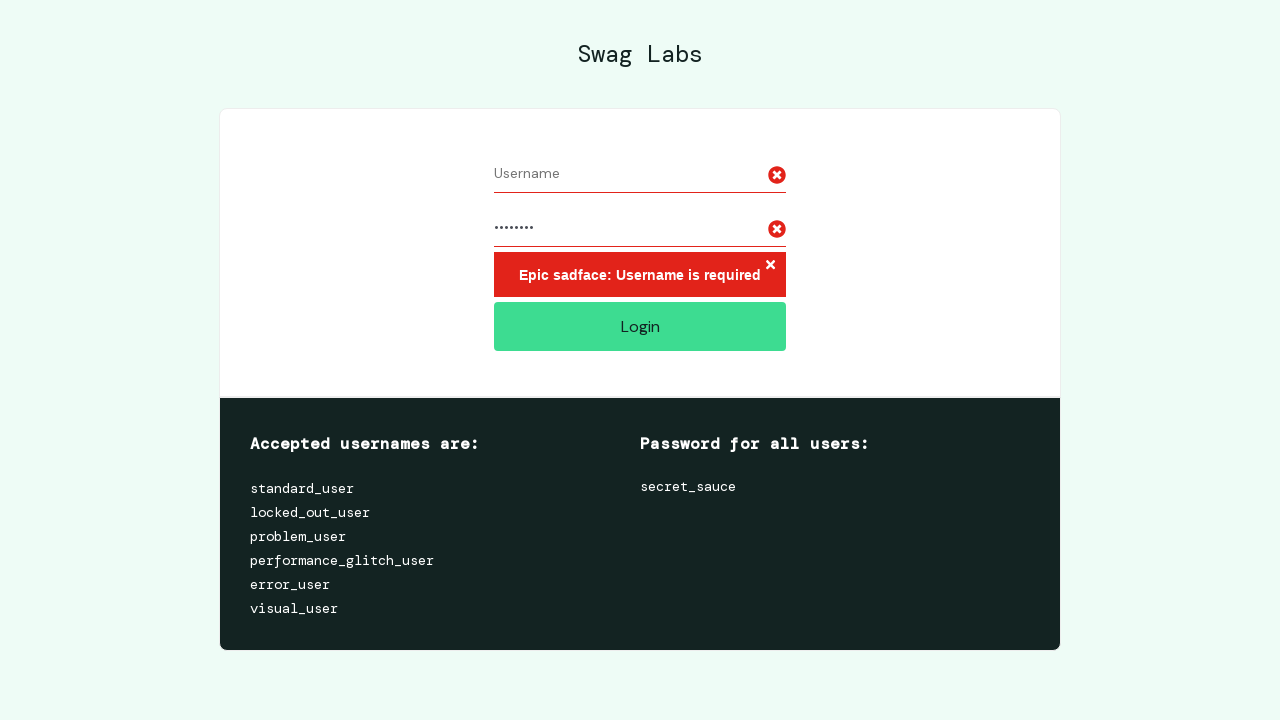